Tests the "Remember me" checkbox functionality on Rediff mail login page by checking its state and toggling it

Starting URL: https://mail.rediff.com/cgi-bin/login.cgi

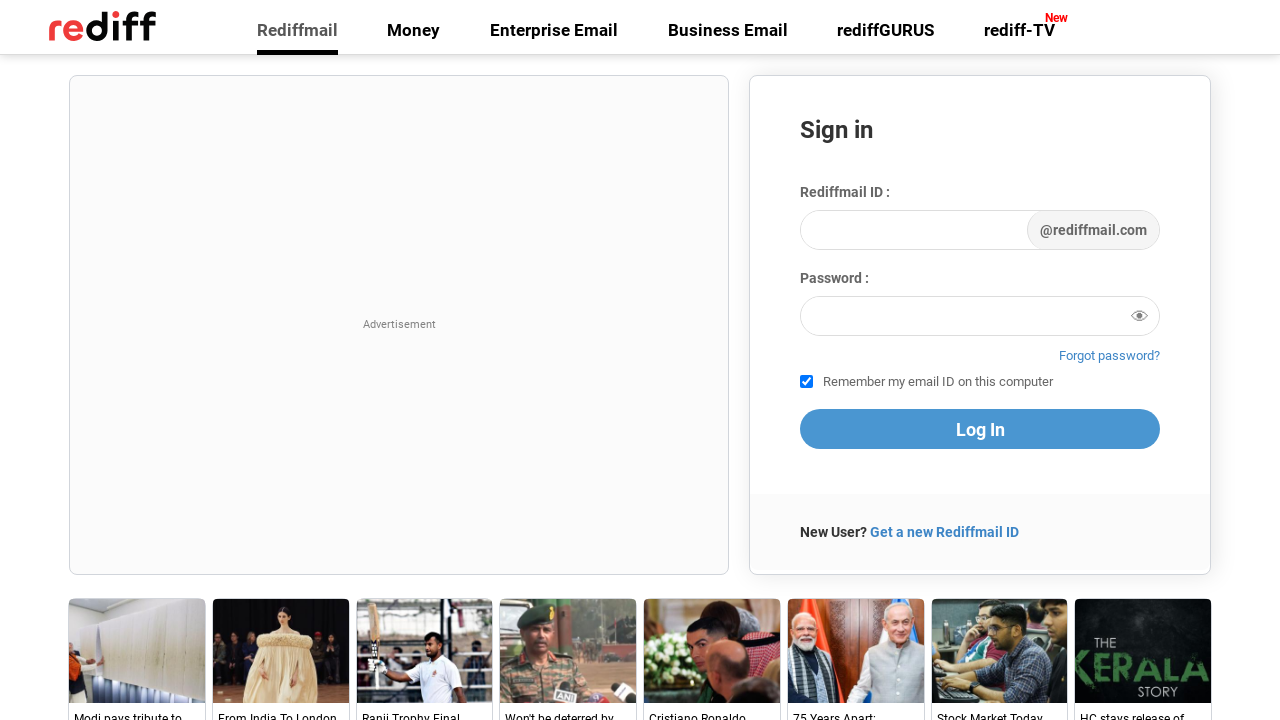

Located the 'Remember me' checkbox element
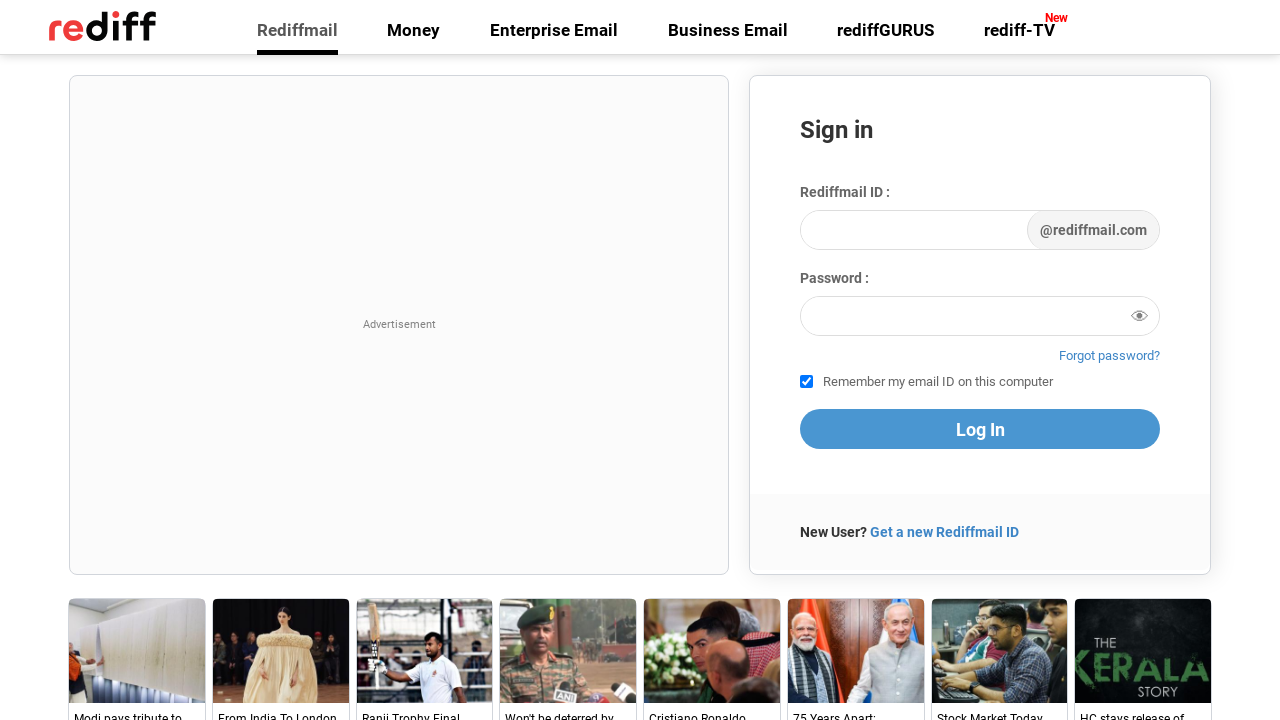

Checked 'Remember me' checkbox state: True
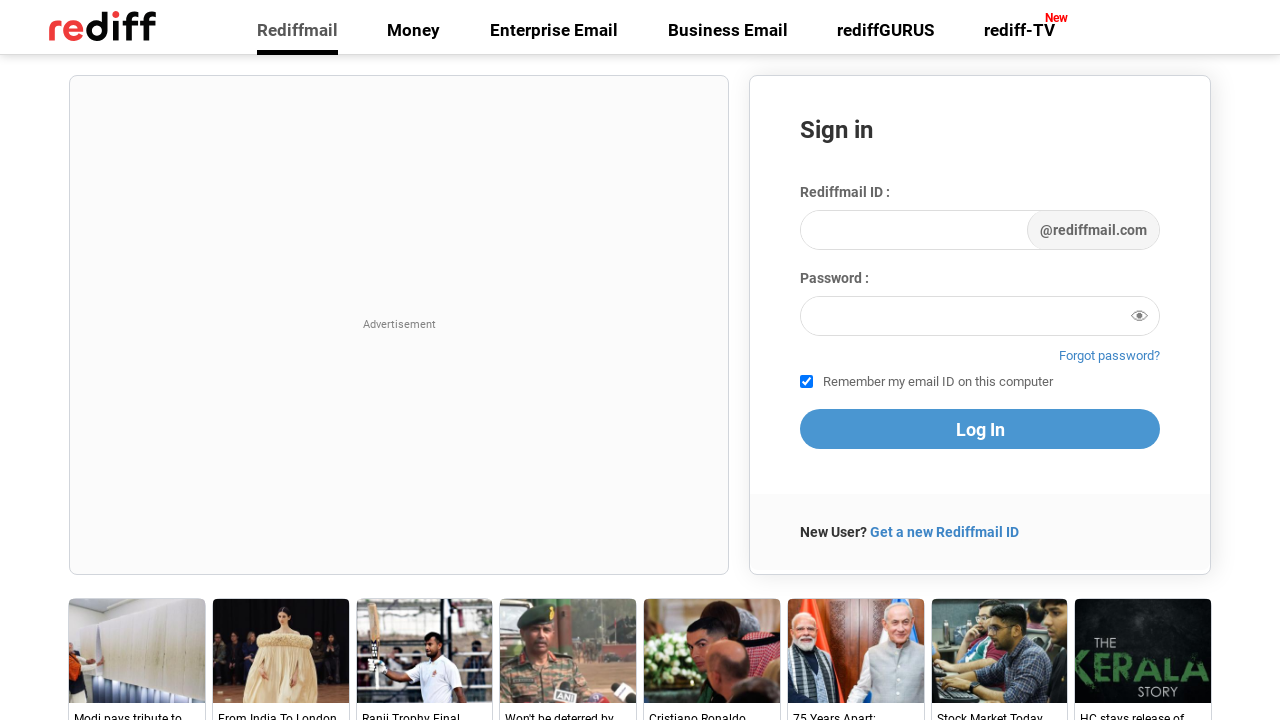

Unchecked the 'Remember me' checkbox at (806, 382) on input#remember
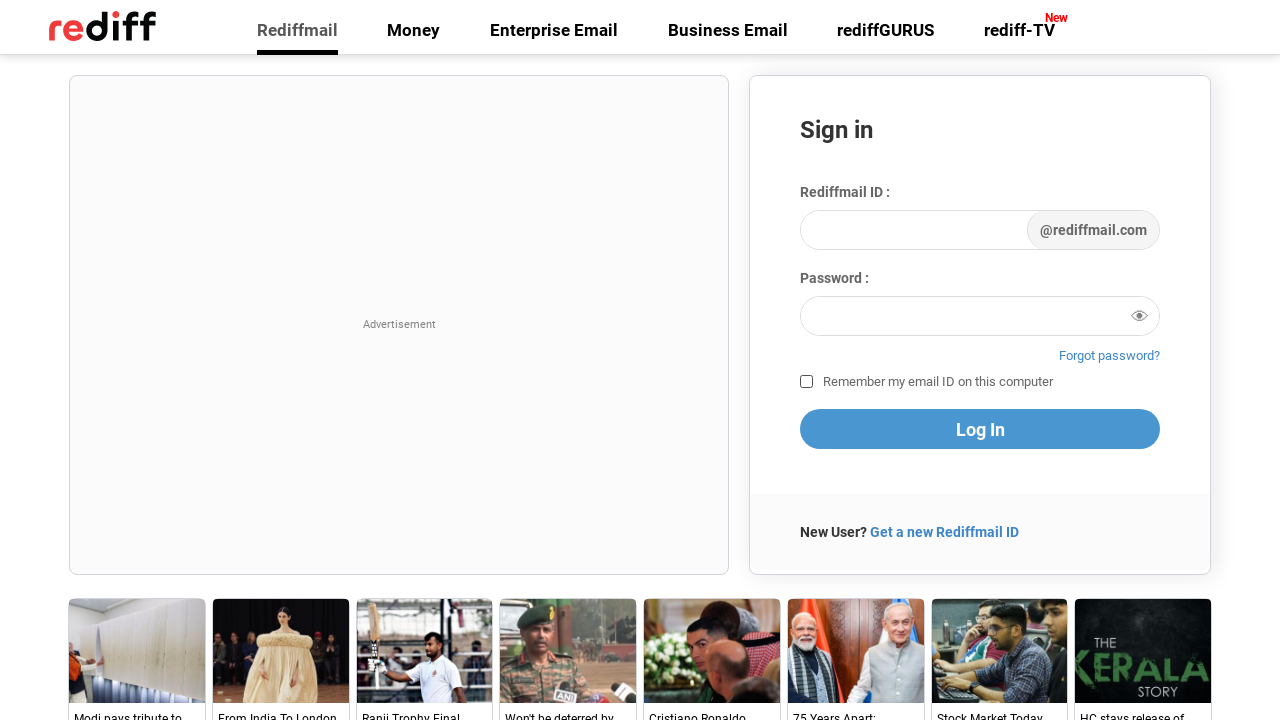

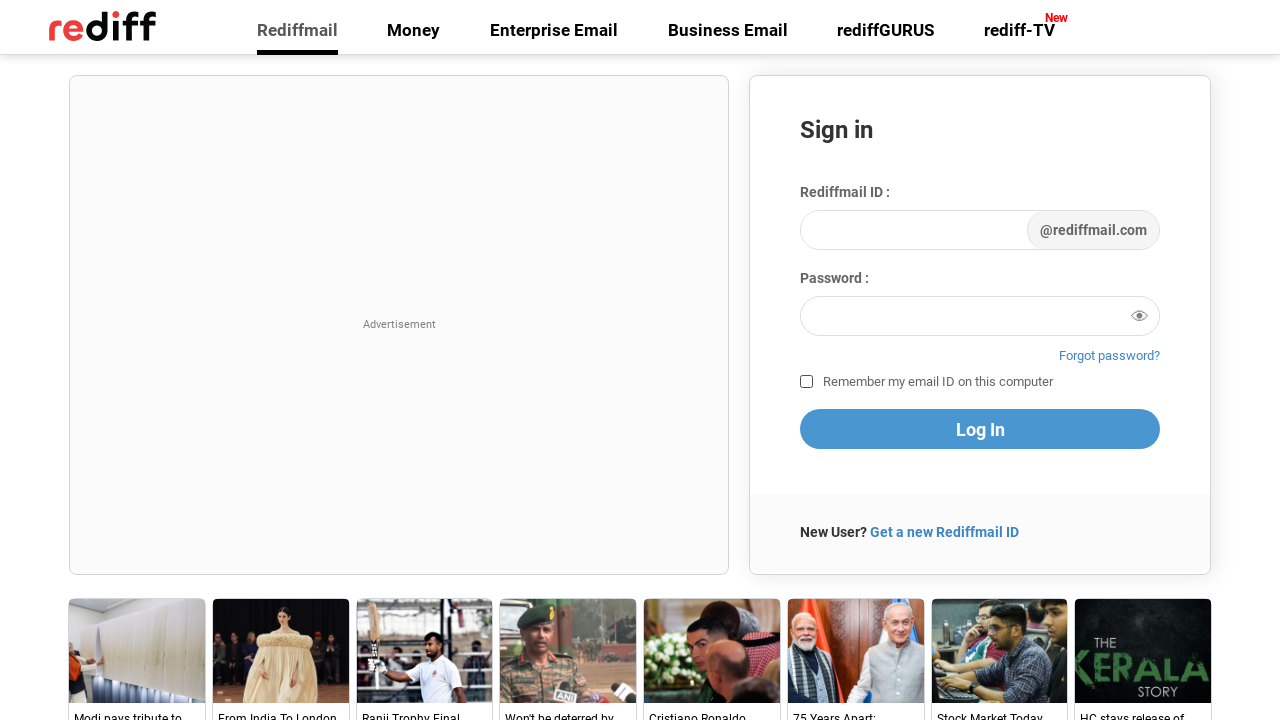